Tests opening a message window and verifying its content

Starting URL: https://demoqa.com/browser-windows

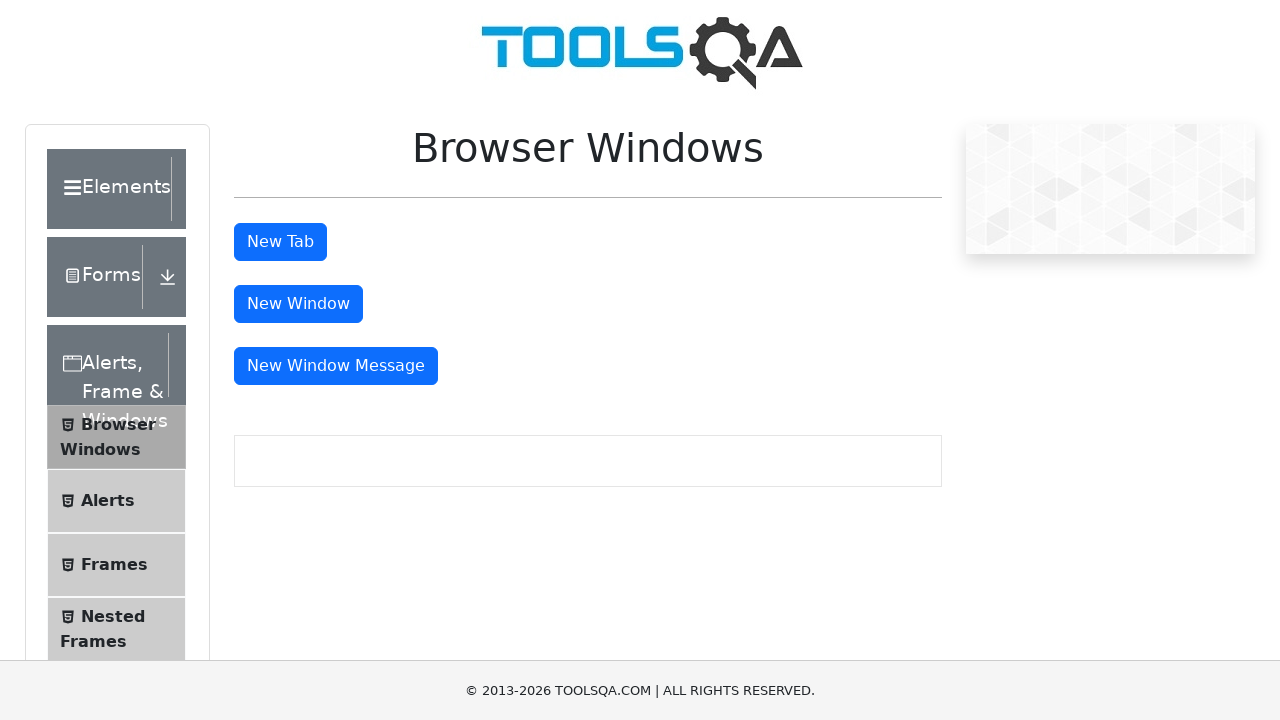

Clicked message window button and captured popup at (336, 366) on #messageWindowButton
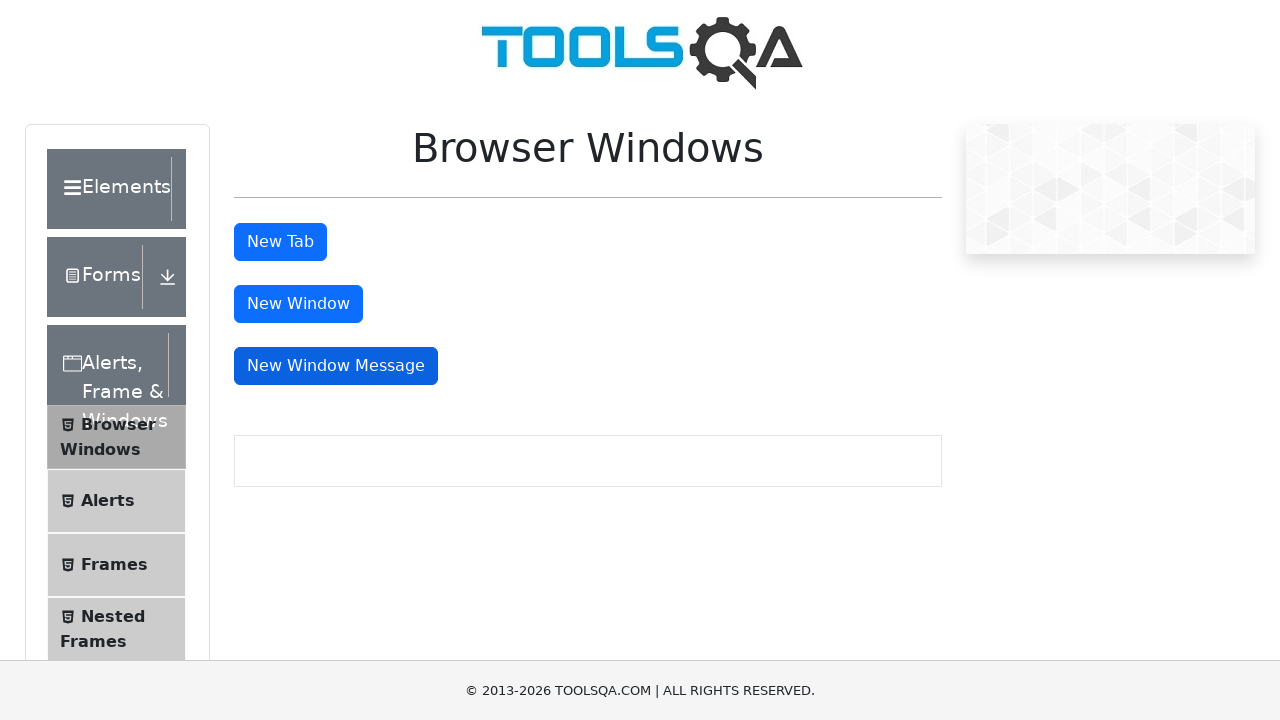

Retrieved the new popup window reference
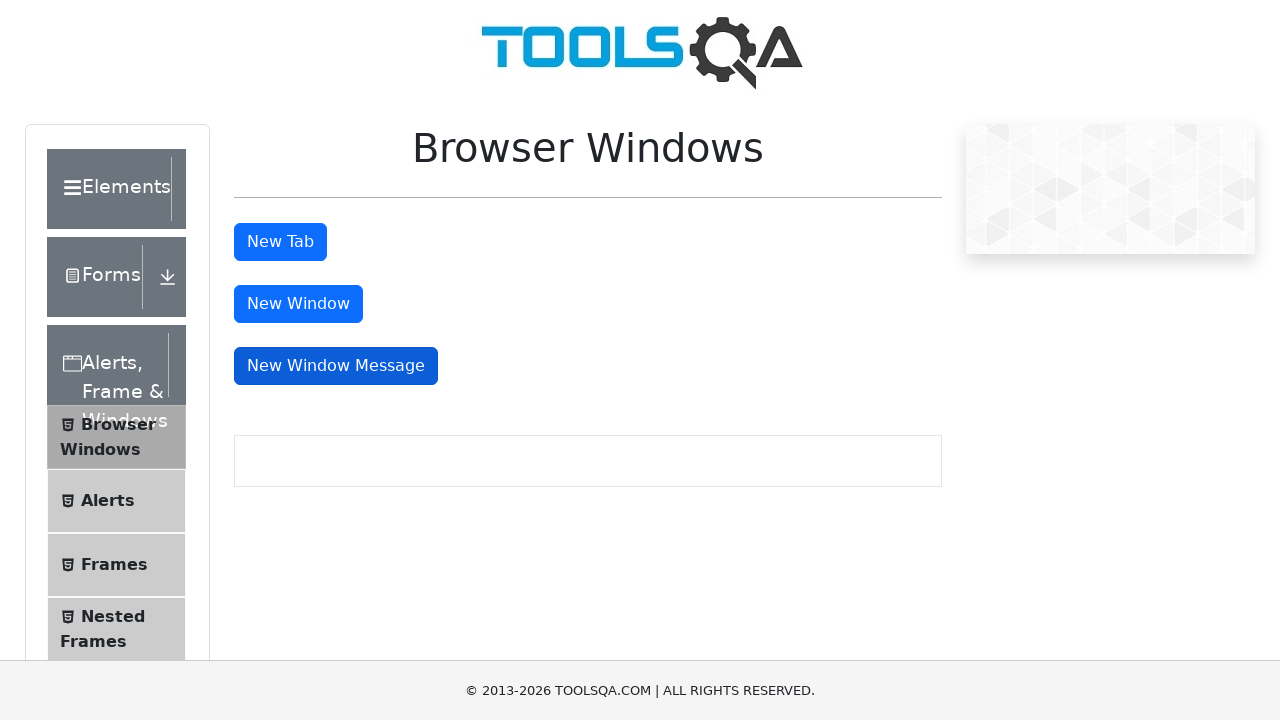

Message window page loaded successfully
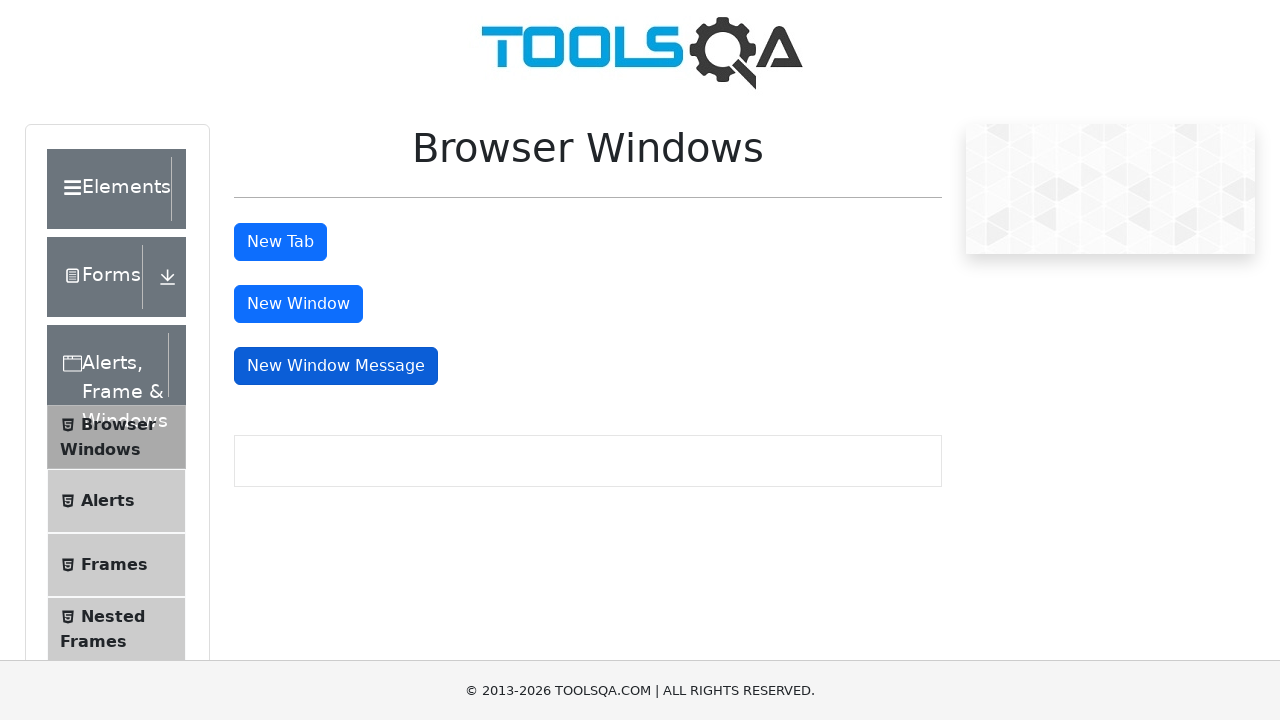

Closed the message window
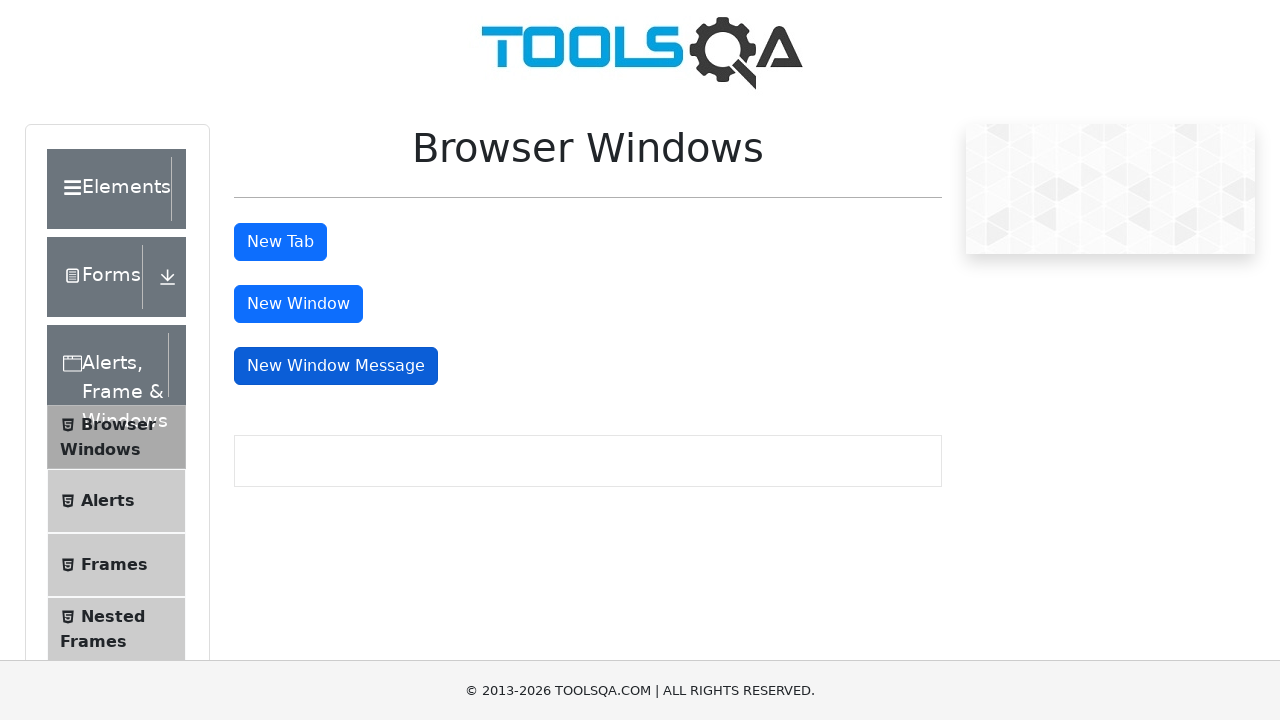

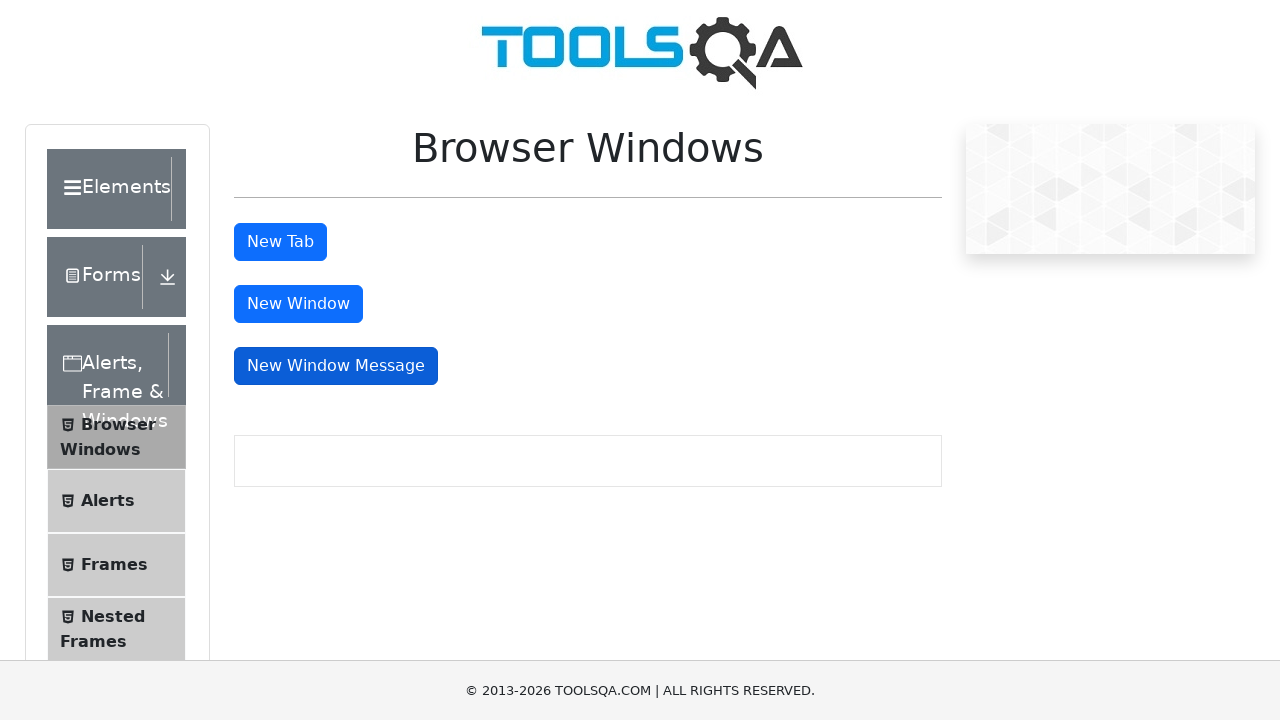